Tests un-marking todo items as complete by unchecking their checkboxes.

Starting URL: https://demo.playwright.dev/todomvc

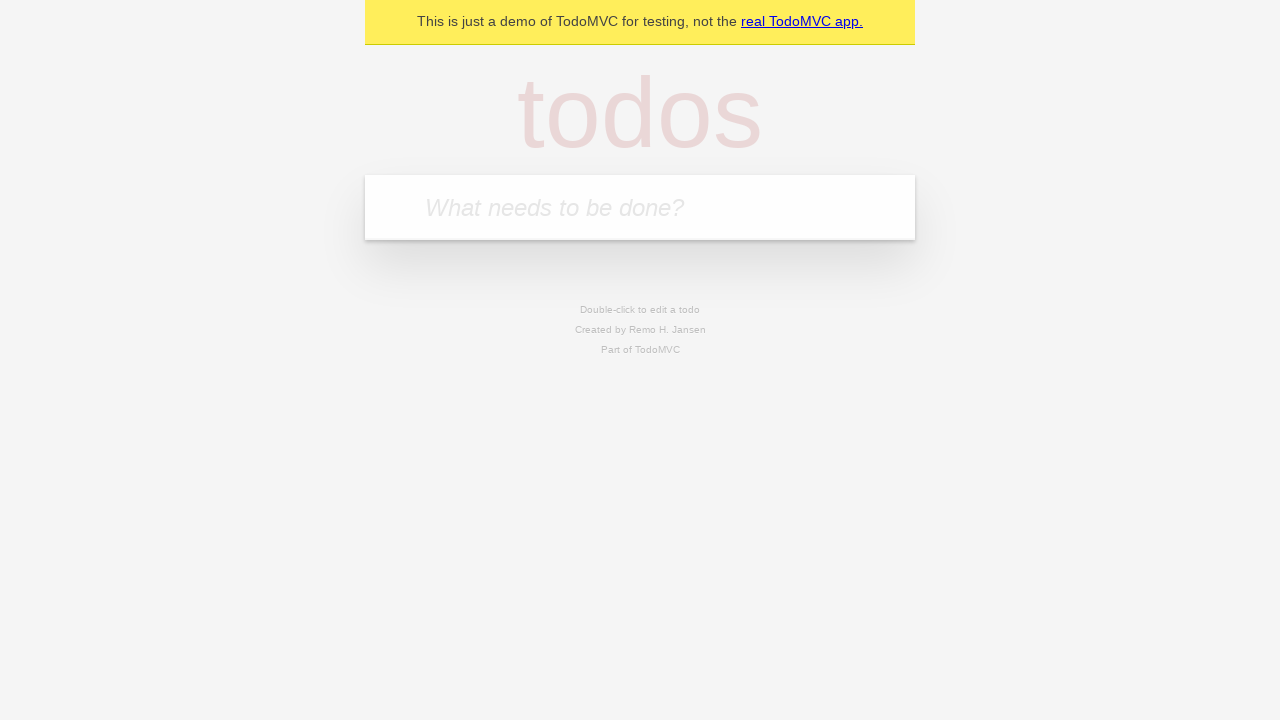

Filled todo input with 'buy some cheese' on internal:attr=[placeholder="What needs to be done?"i]
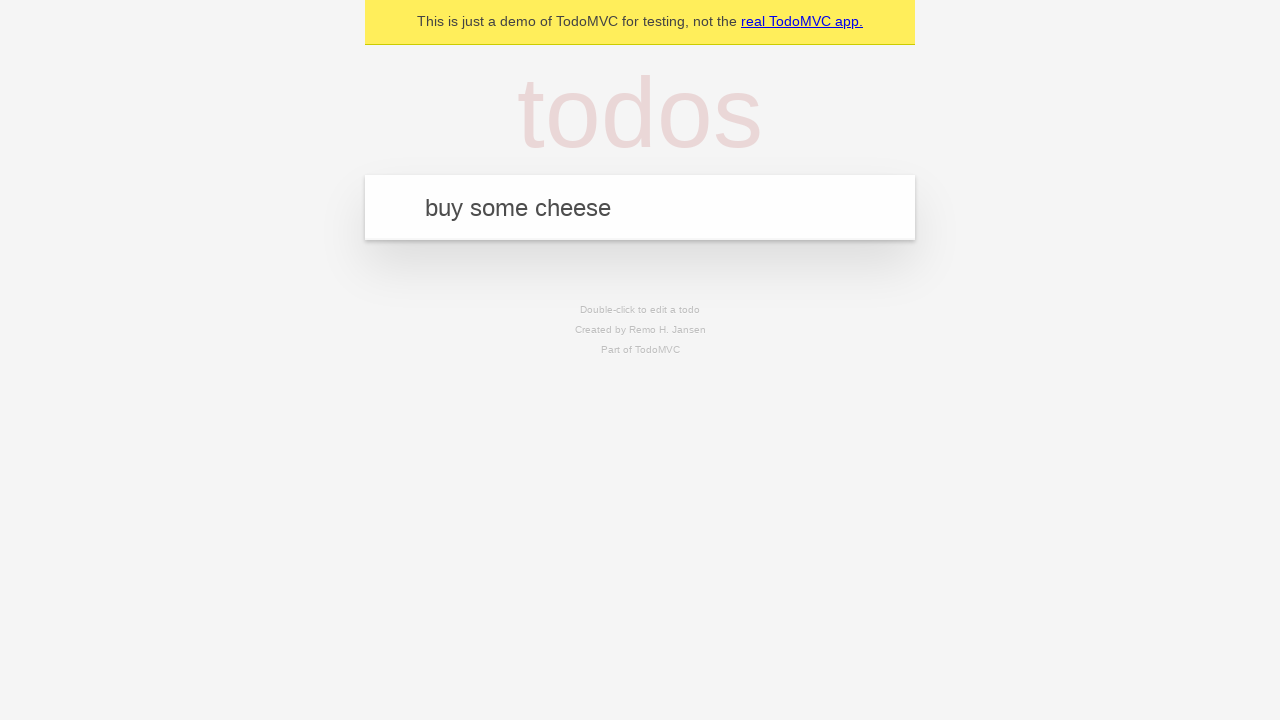

Pressed Enter to create first todo item on internal:attr=[placeholder="What needs to be done?"i]
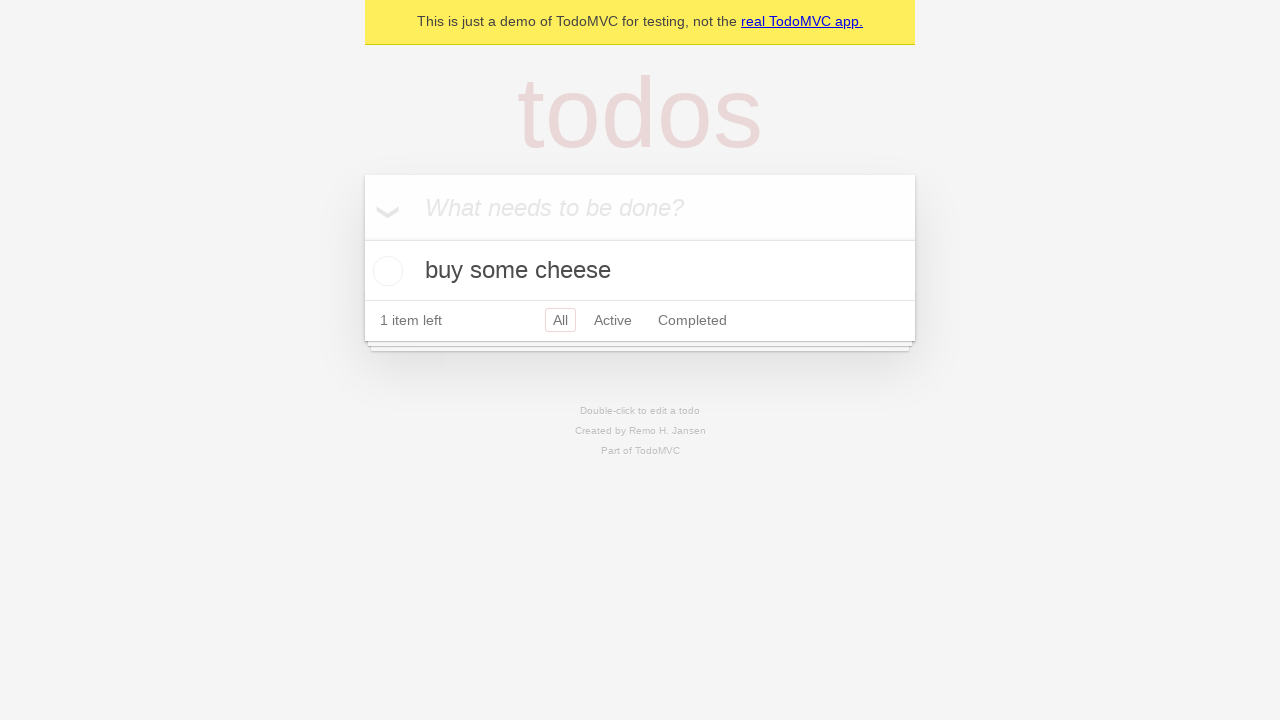

Filled todo input with 'feed the cat' on internal:attr=[placeholder="What needs to be done?"i]
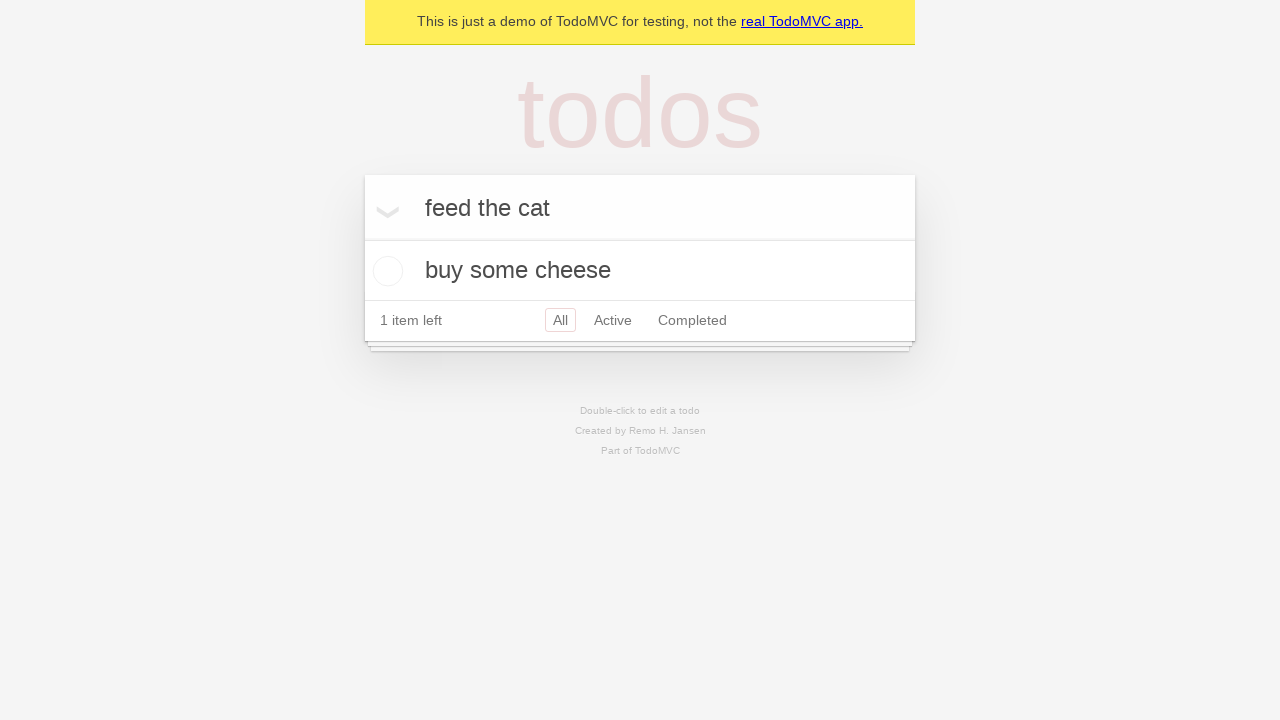

Pressed Enter to create second todo item on internal:attr=[placeholder="What needs to be done?"i]
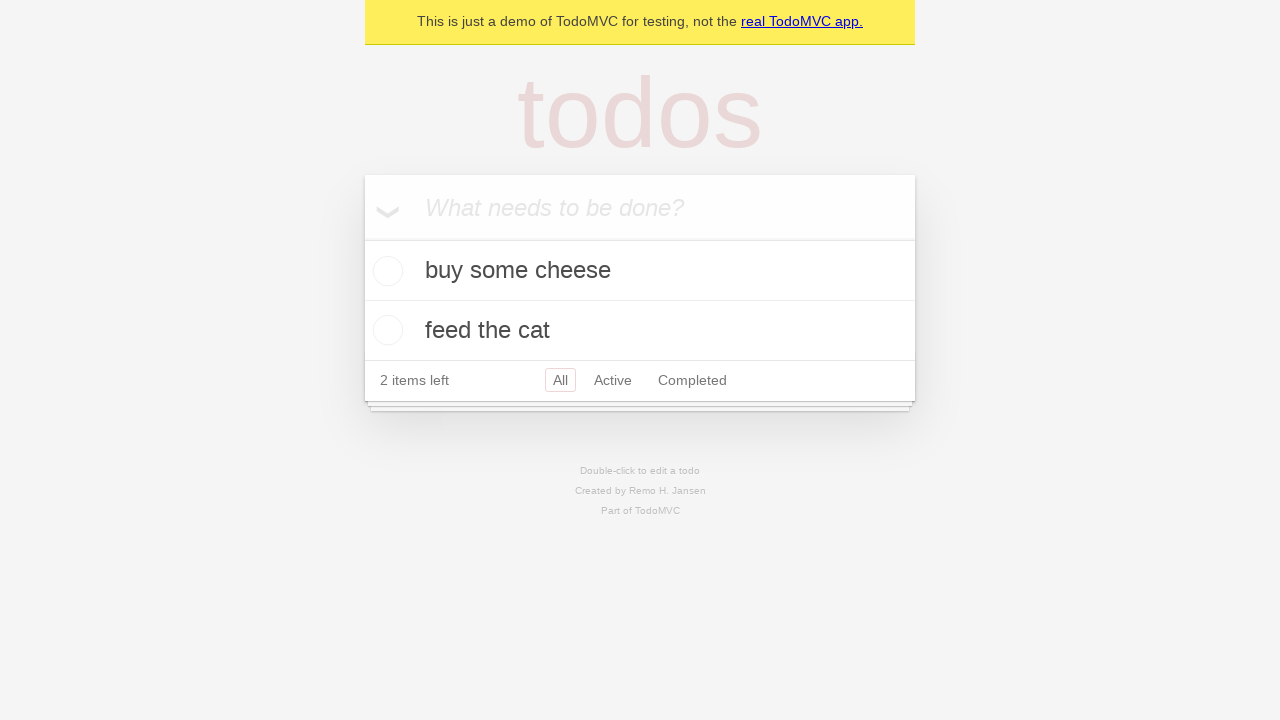

Checked the first todo item checkbox to mark as complete at (385, 271) on internal:testid=[data-testid="todo-item"s] >> nth=0 >> internal:role=checkbox
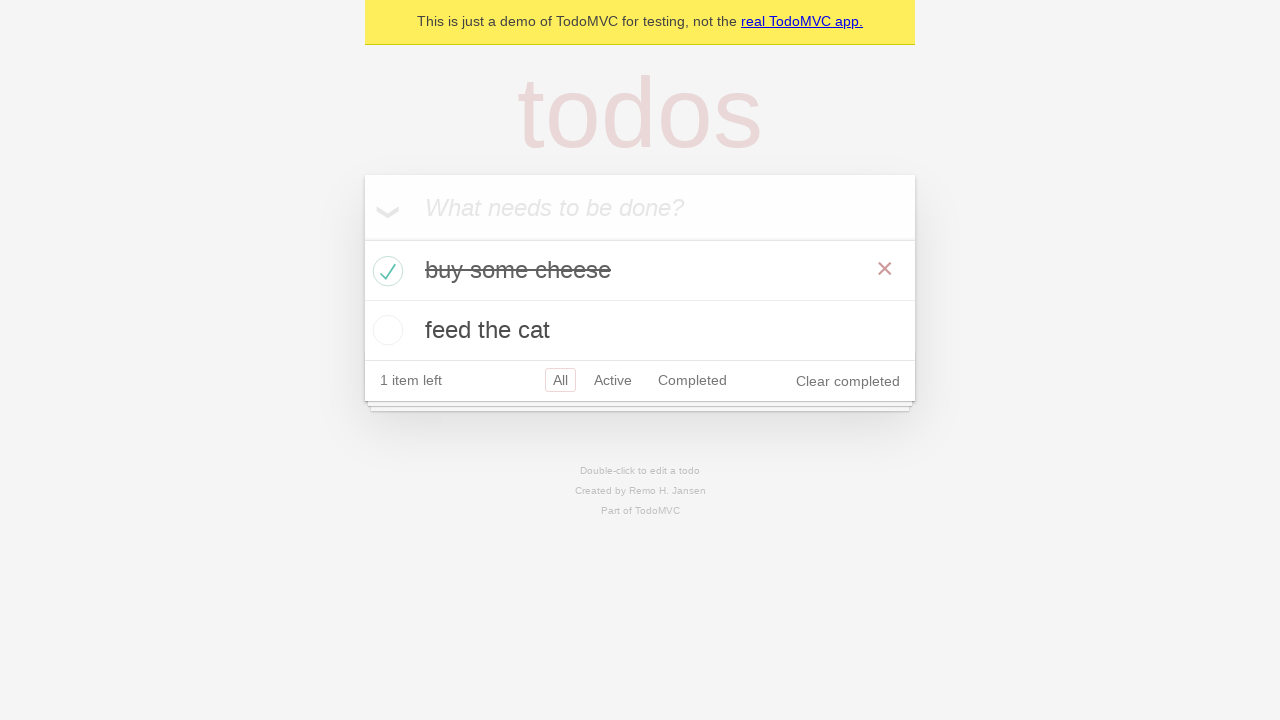

Unchecked the first todo item checkbox to un-mark as complete at (385, 271) on internal:testid=[data-testid="todo-item"s] >> nth=0 >> internal:role=checkbox
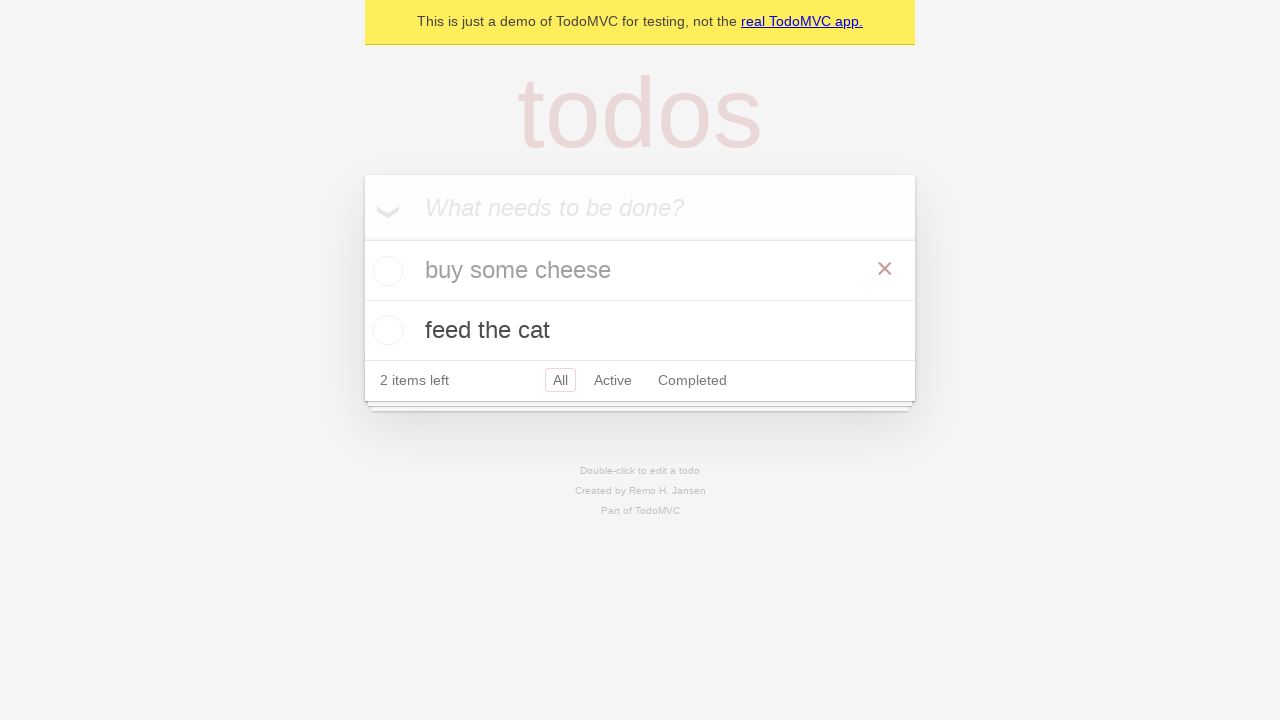

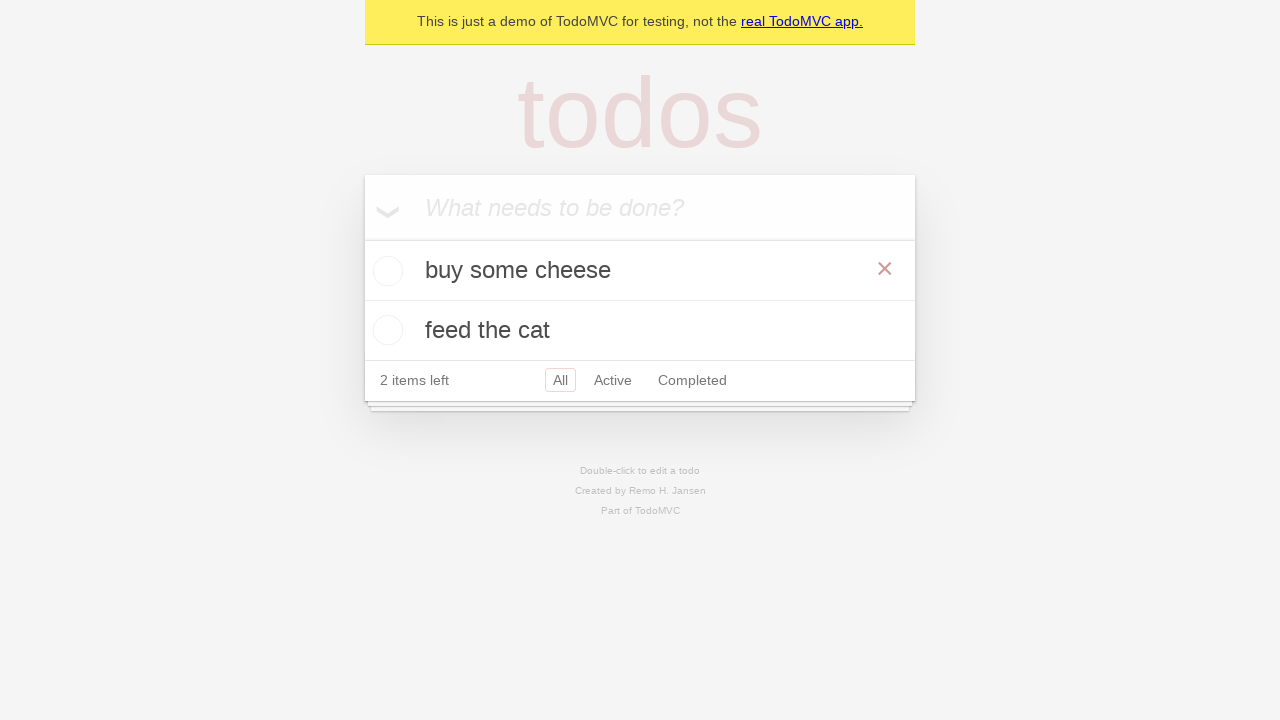